Tests the search functionality on Quikr website by entering "Car" in the search box and clicking the search submit button using hover and click actions

Starting URL: http://noida.quikr.com/

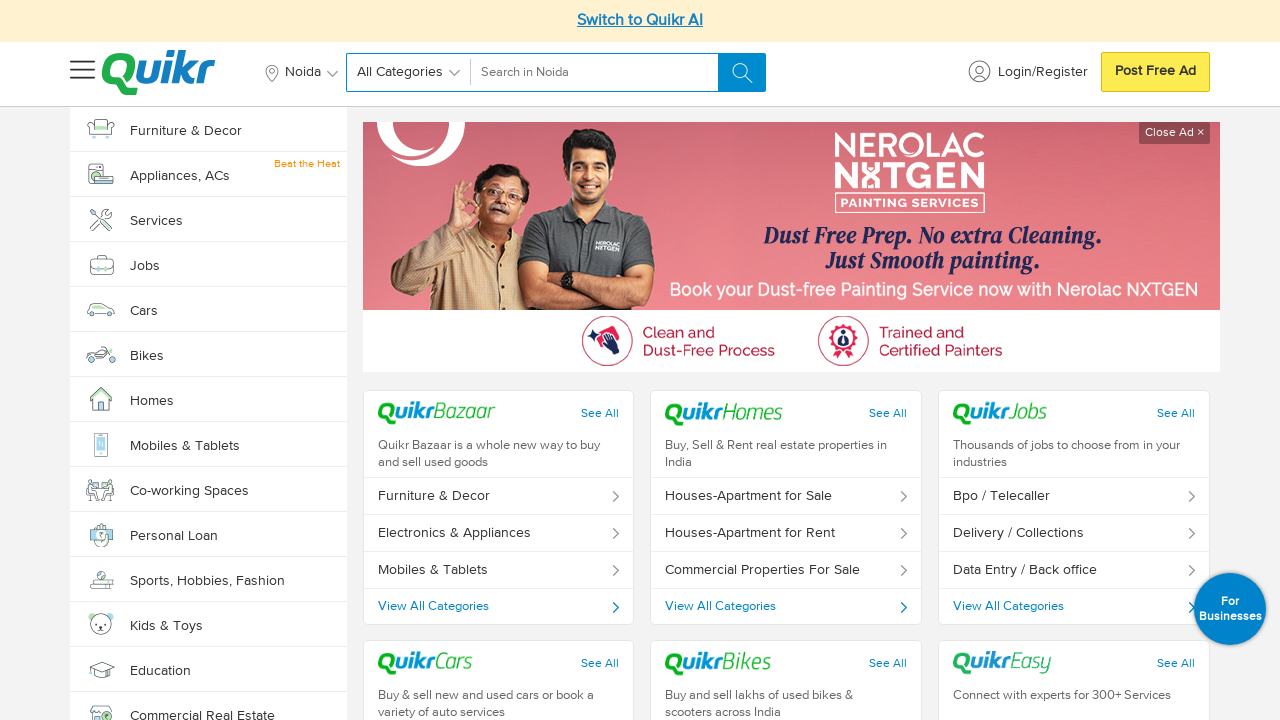

Filled search box with 'Car' on #query
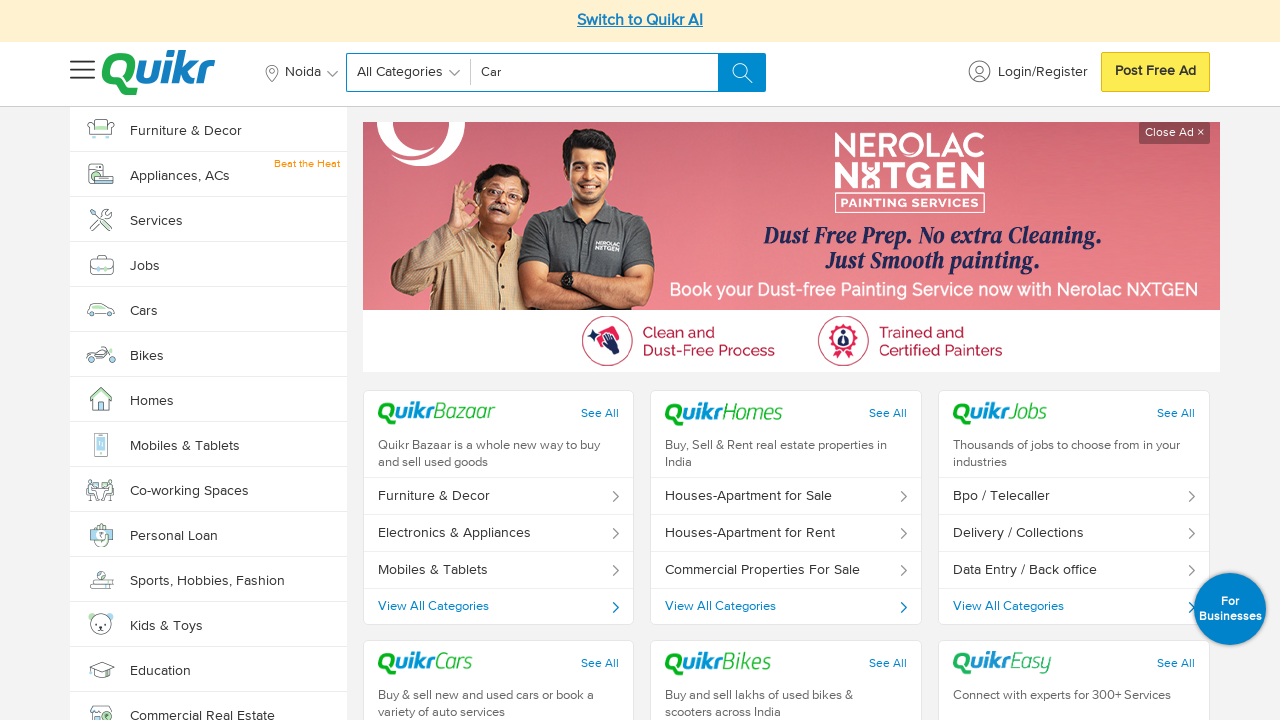

Hovered over search submit button at (742, 72) on #submitSearch
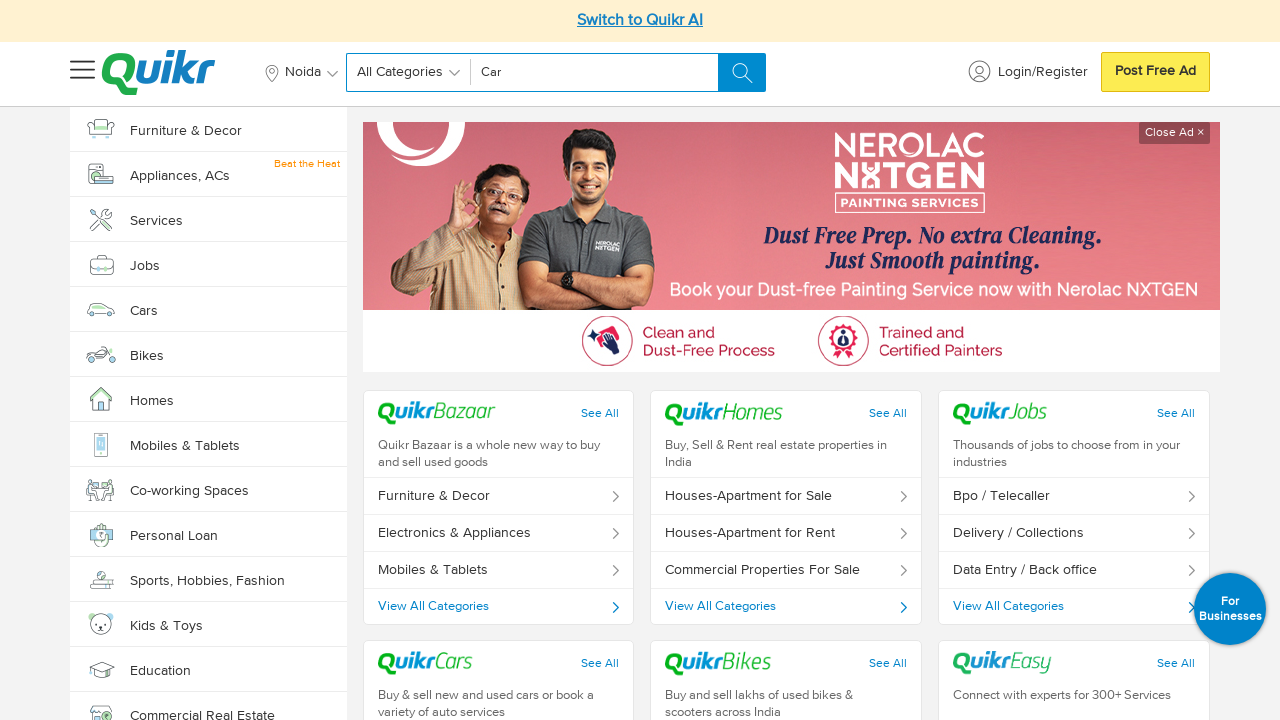

Clicked search submit button at (742, 72) on #submitSearch
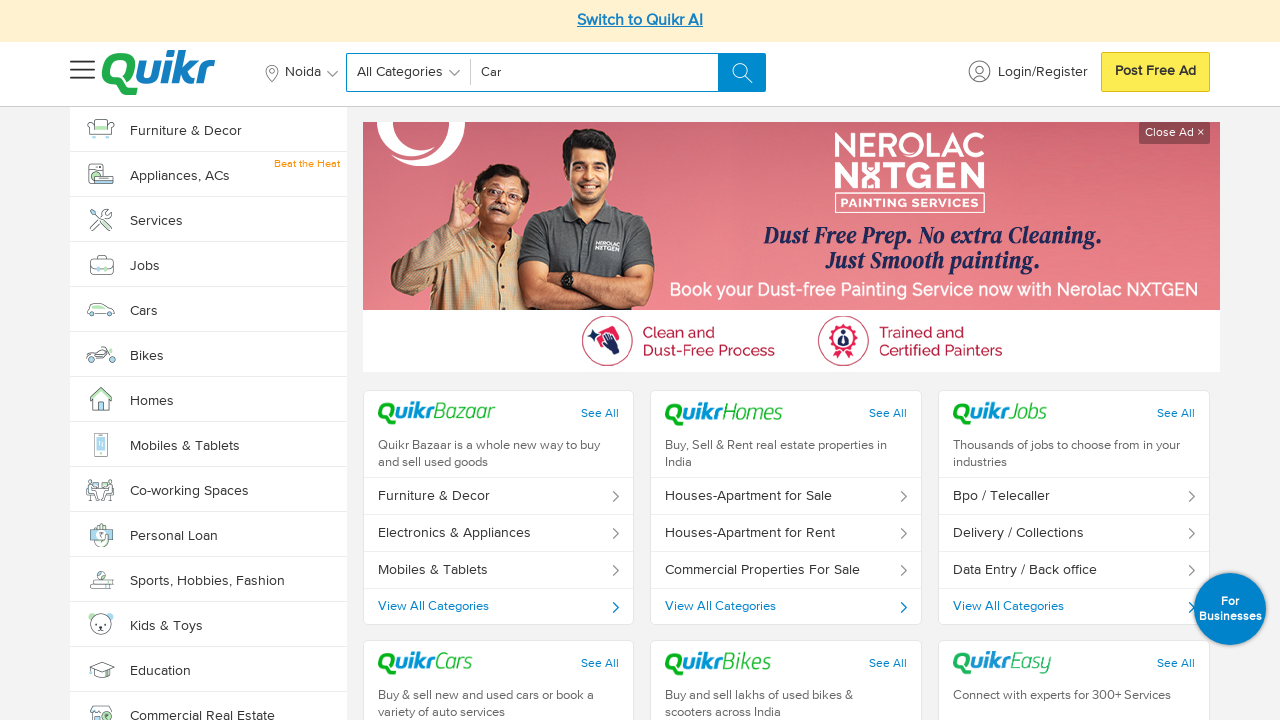

Search results loaded successfully
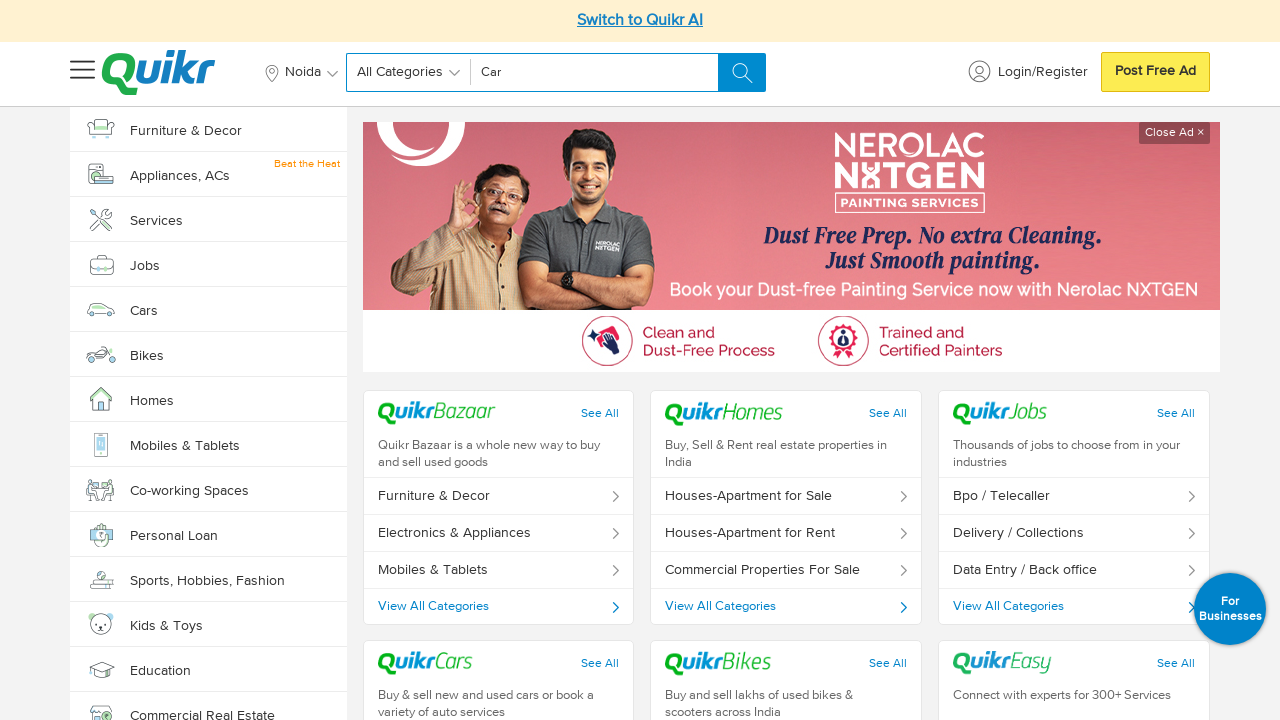

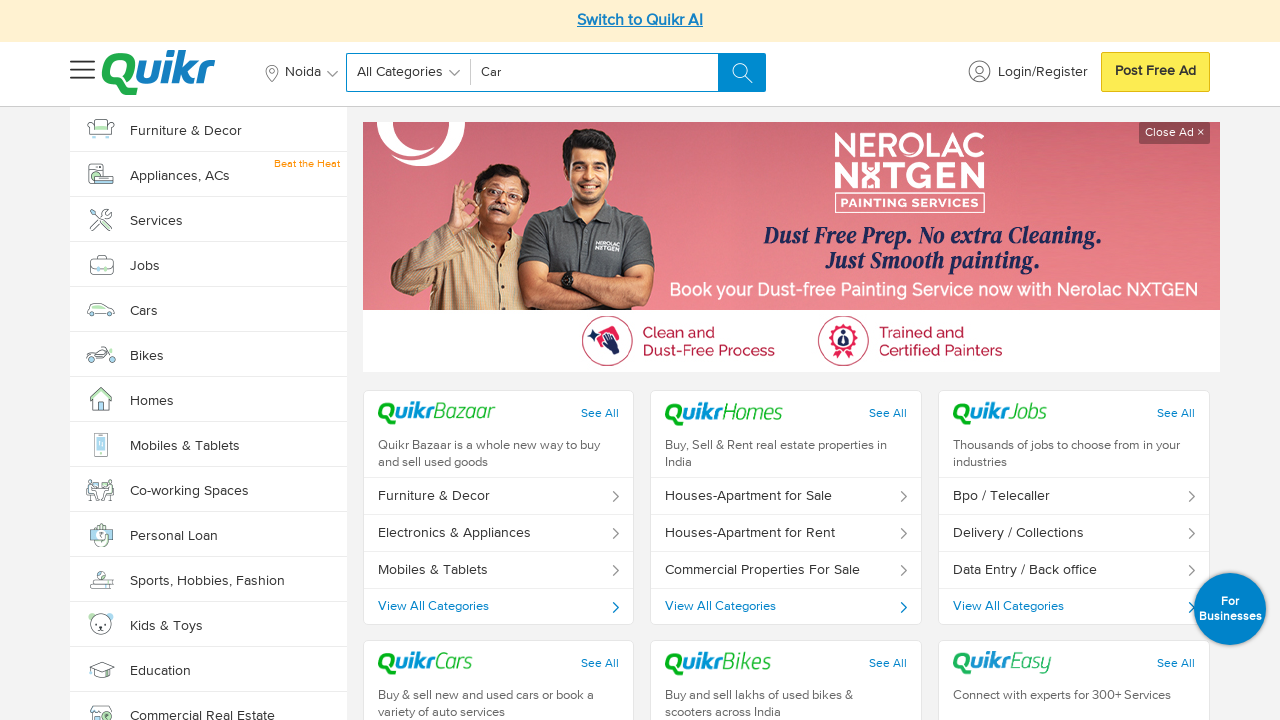